Tests browser back button navigation between filter views

Starting URL: https://demo.playwright.dev/todomvc

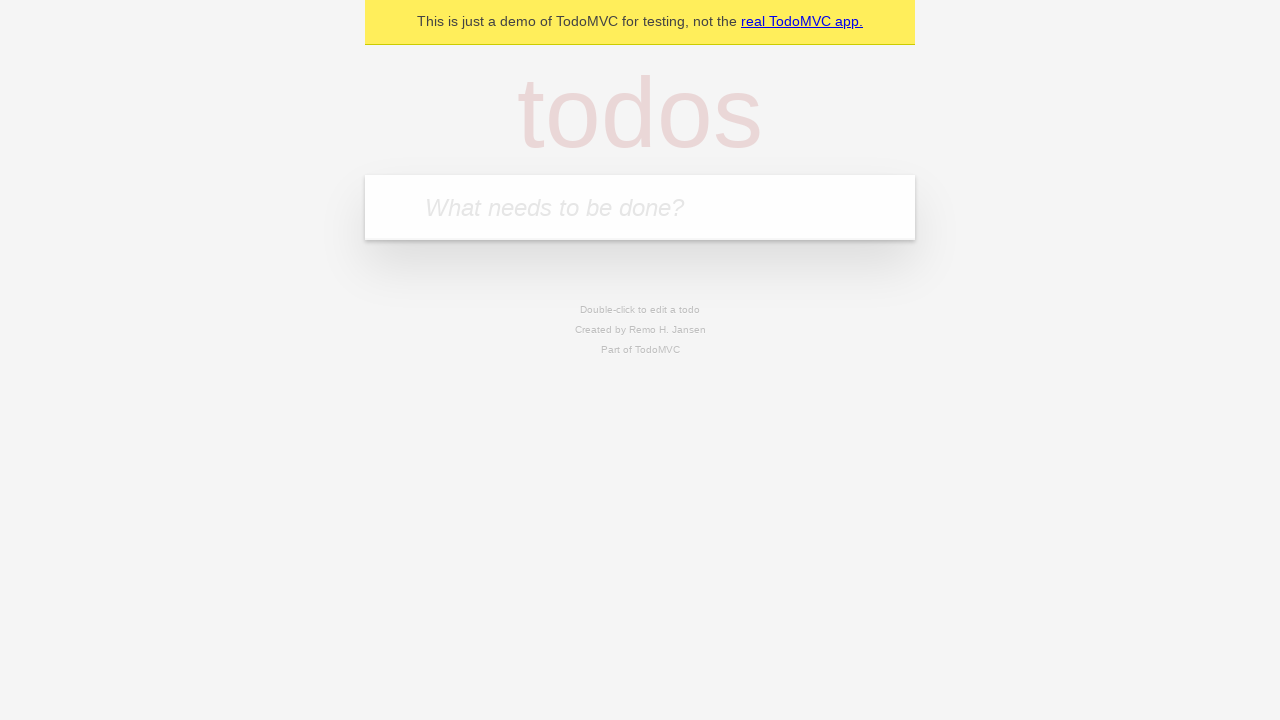

Filled todo input with 'buy some cheese' on internal:attr=[placeholder="What needs to be done?"i]
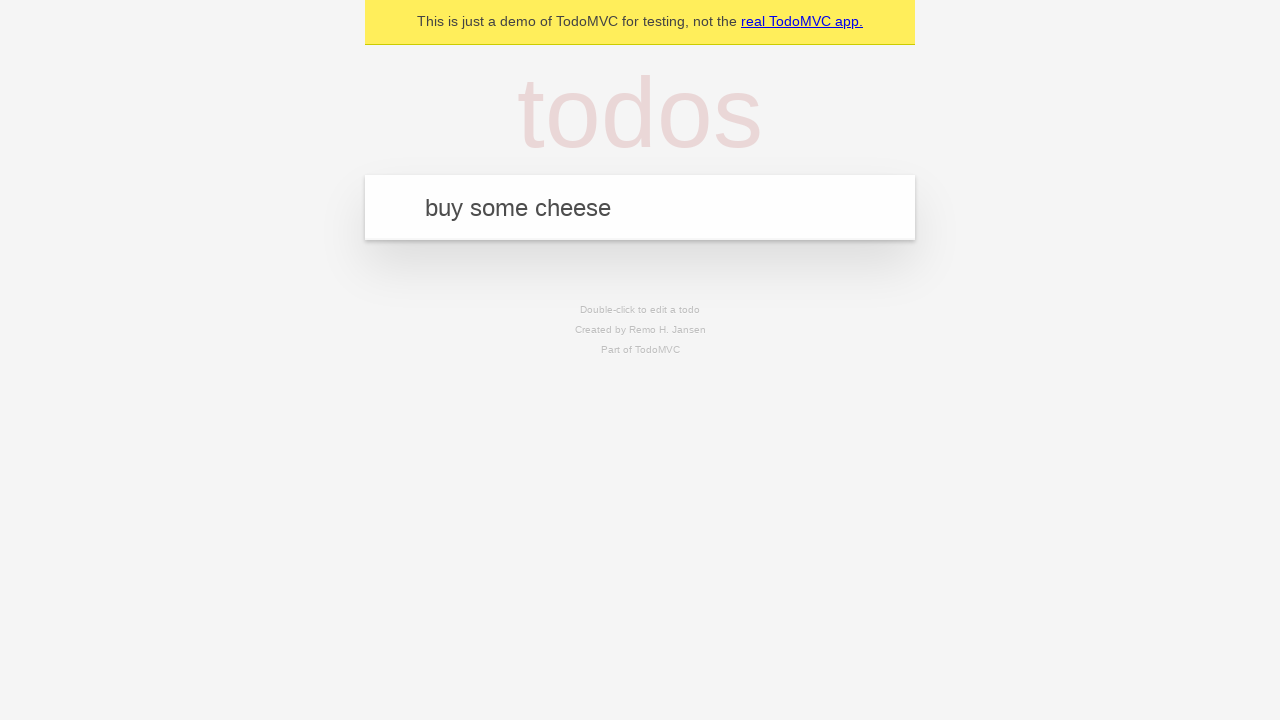

Pressed Enter to create first todo on internal:attr=[placeholder="What needs to be done?"i]
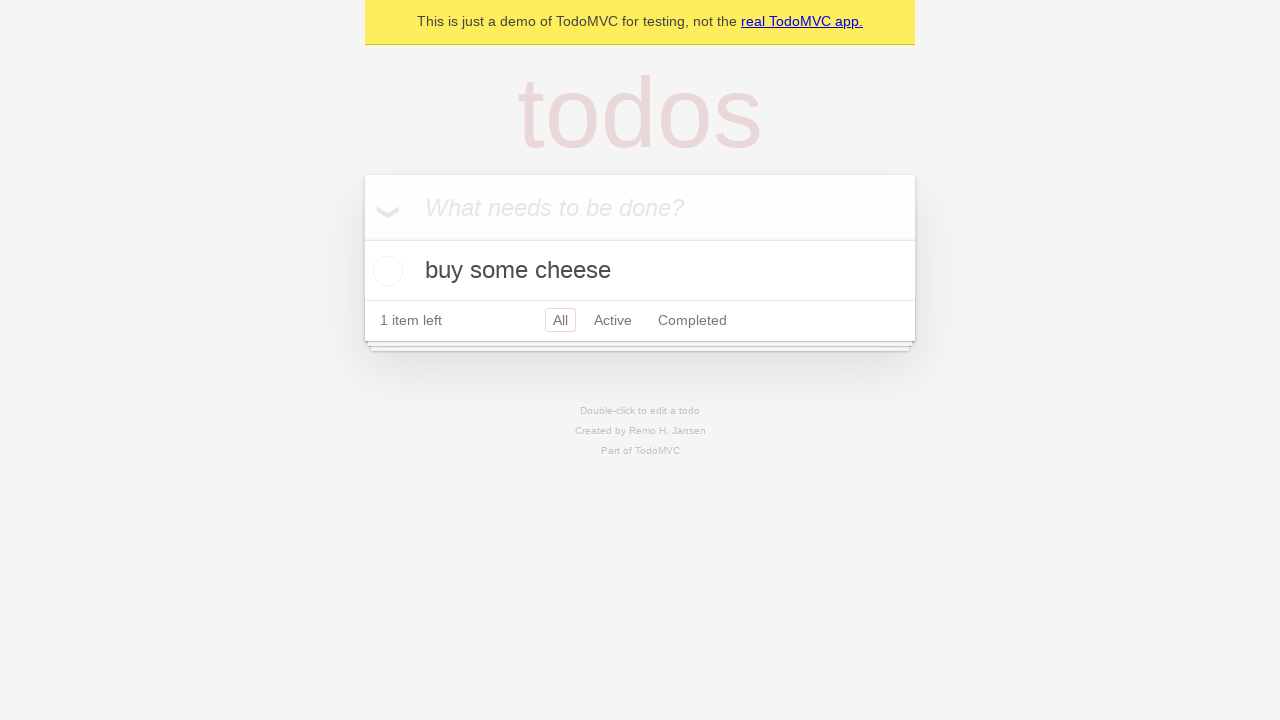

Filled todo input with 'feed the cat' on internal:attr=[placeholder="What needs to be done?"i]
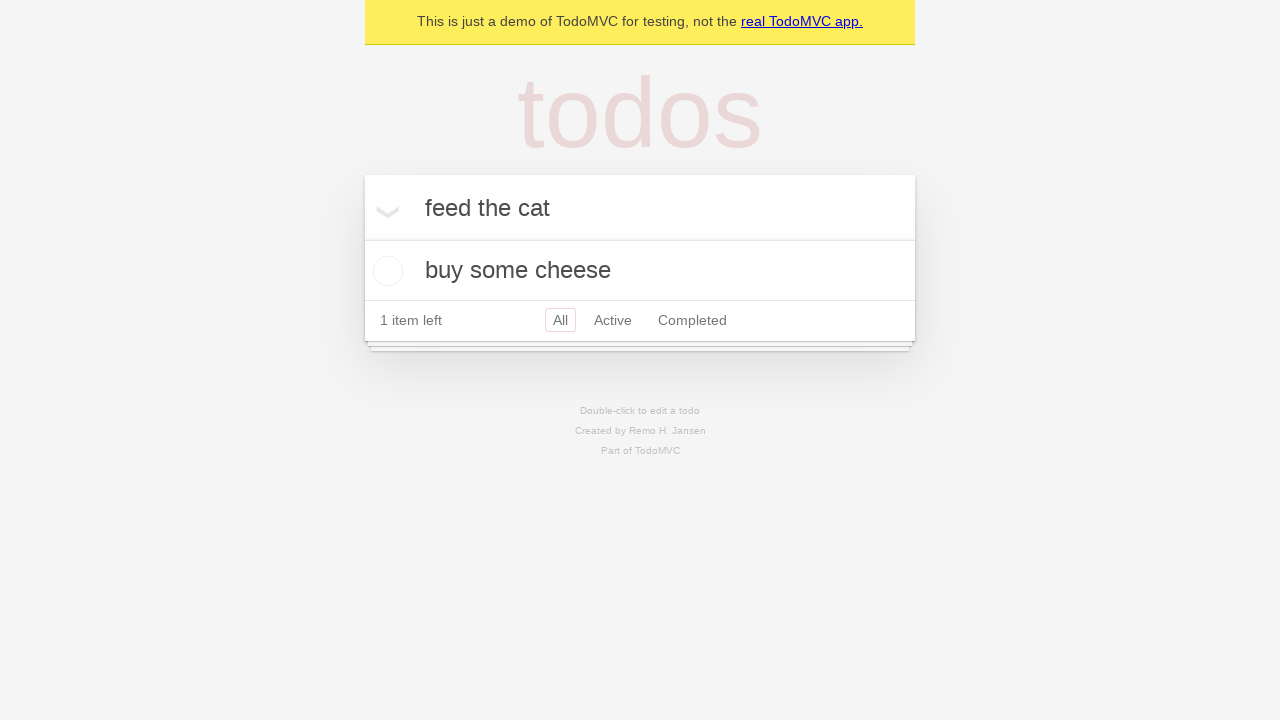

Pressed Enter to create second todo on internal:attr=[placeholder="What needs to be done?"i]
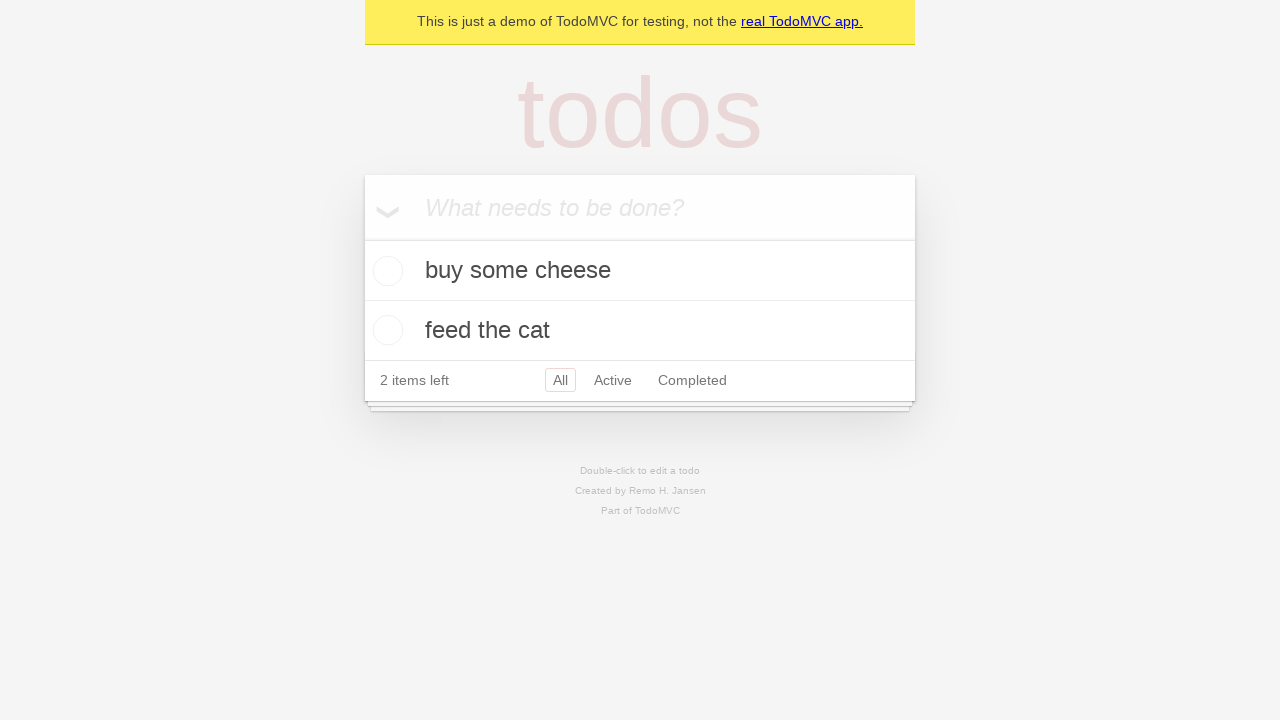

Filled todo input with 'book a doctors appointment' on internal:attr=[placeholder="What needs to be done?"i]
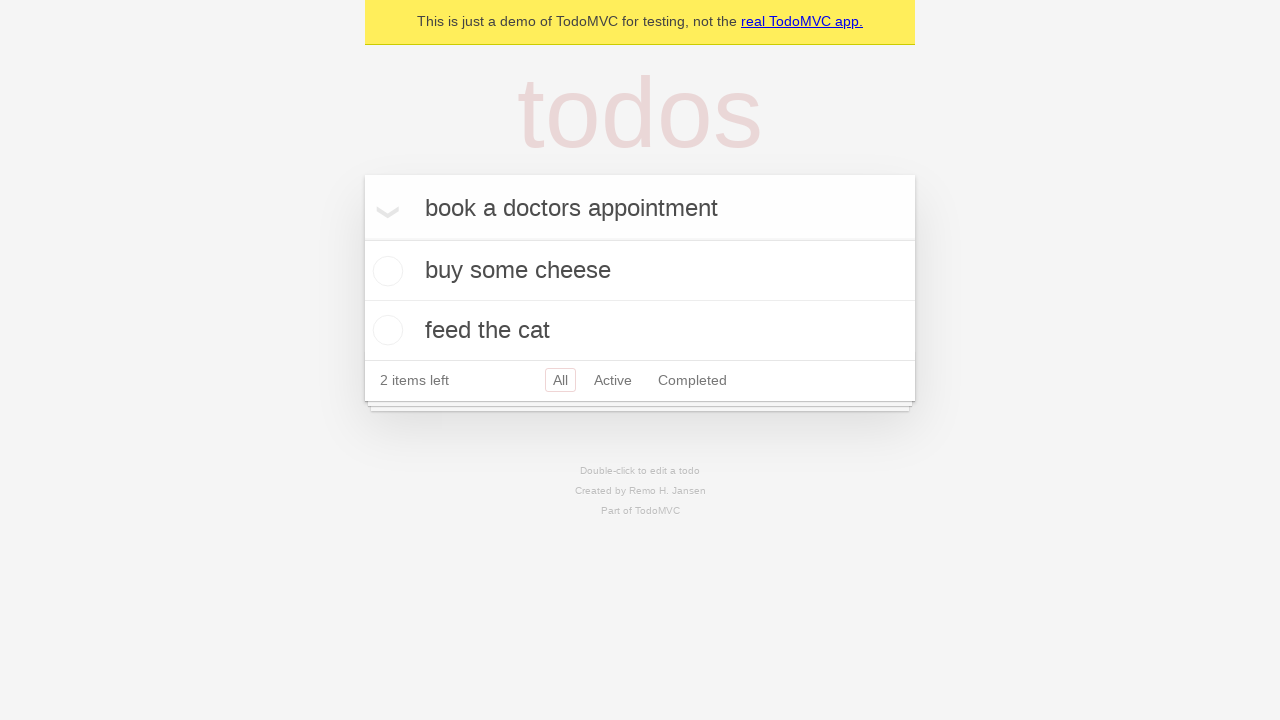

Pressed Enter to create third todo on internal:attr=[placeholder="What needs to be done?"i]
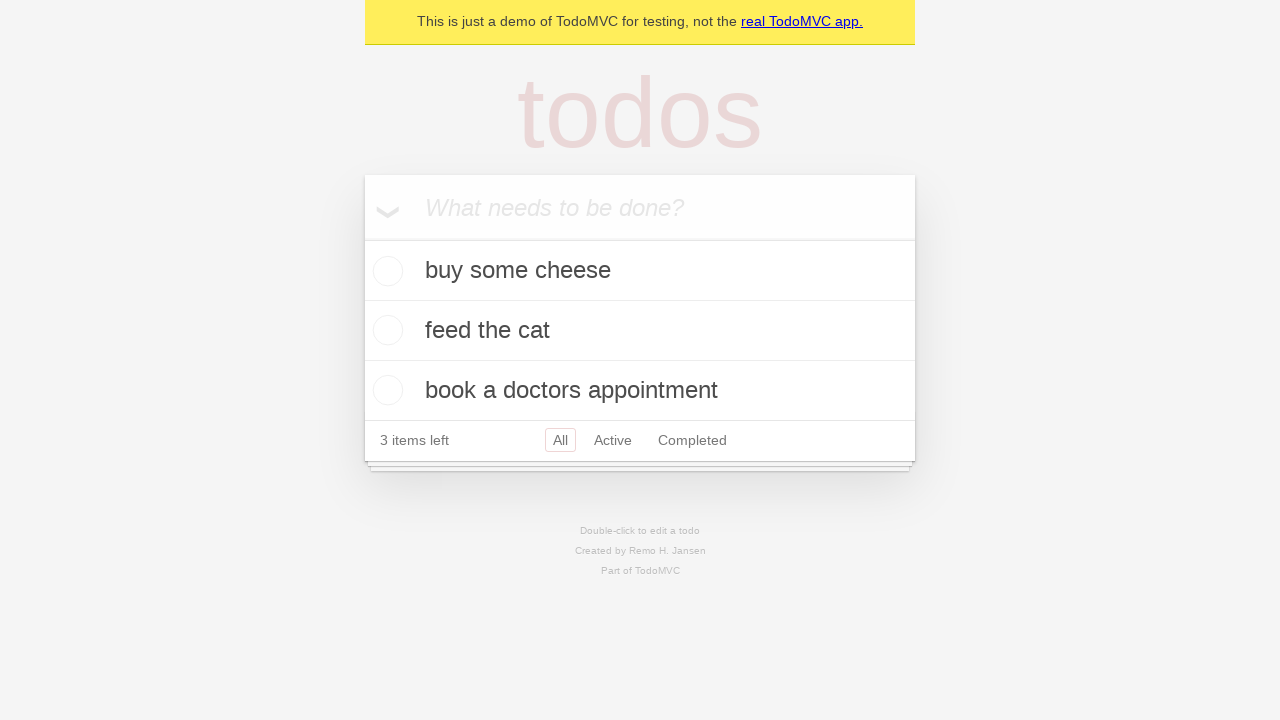

Checked the second todo item at (385, 330) on internal:testid=[data-testid="todo-item"s] >> nth=1 >> internal:role=checkbox
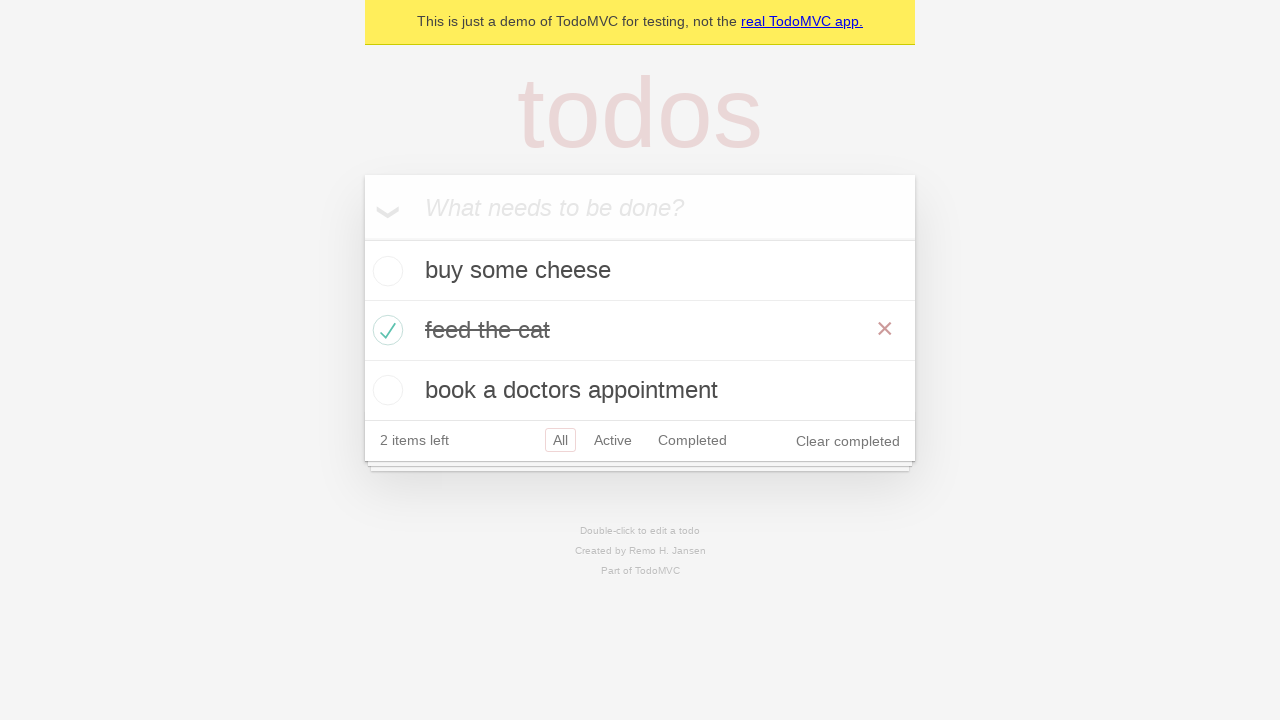

Clicked 'All' filter to show all todos at (560, 440) on internal:role=link[name="All"i]
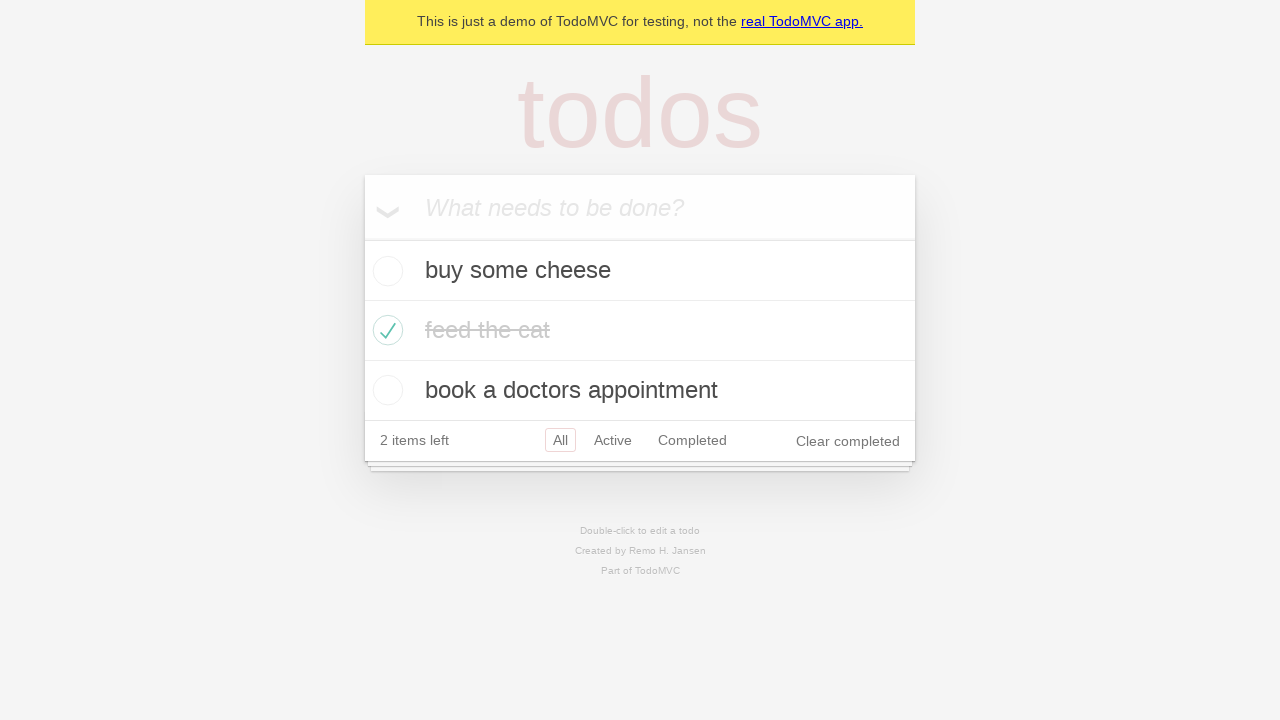

Clicked 'Active' filter to show only active todos at (613, 440) on internal:role=link[name="Active"i]
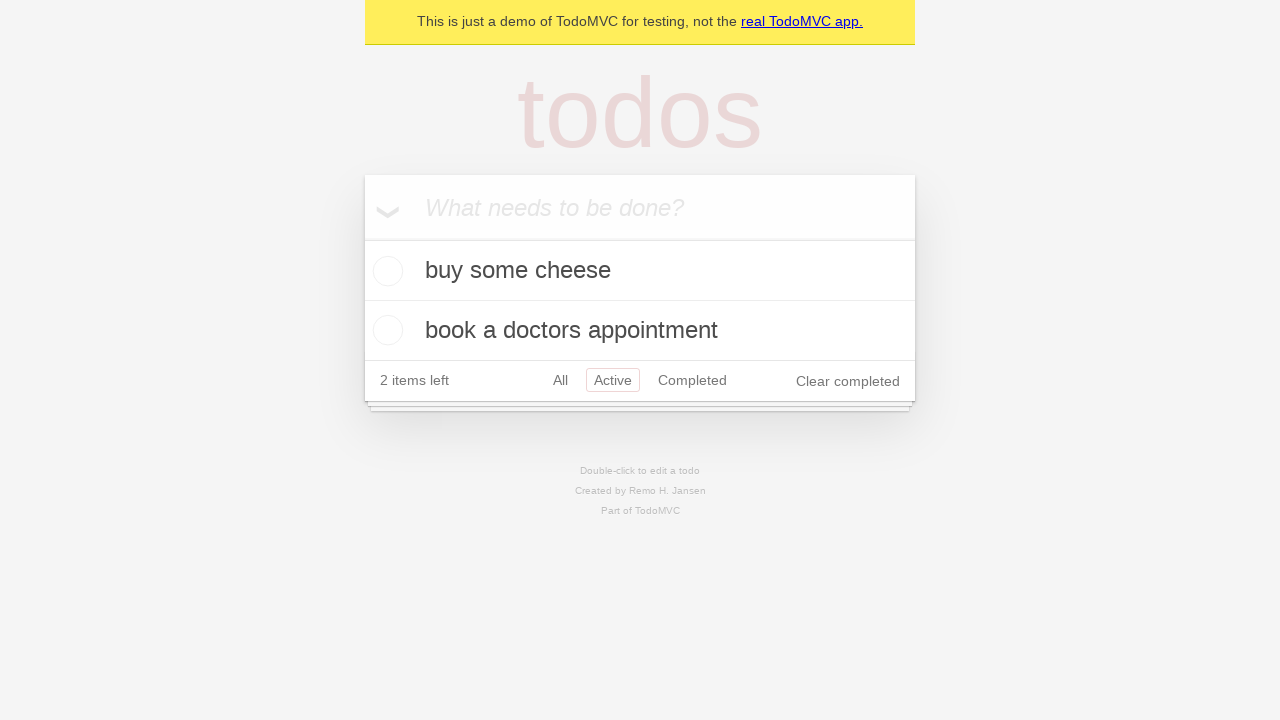

Clicked 'Completed' filter to show only completed todos at (692, 380) on internal:role=link[name="Completed"i]
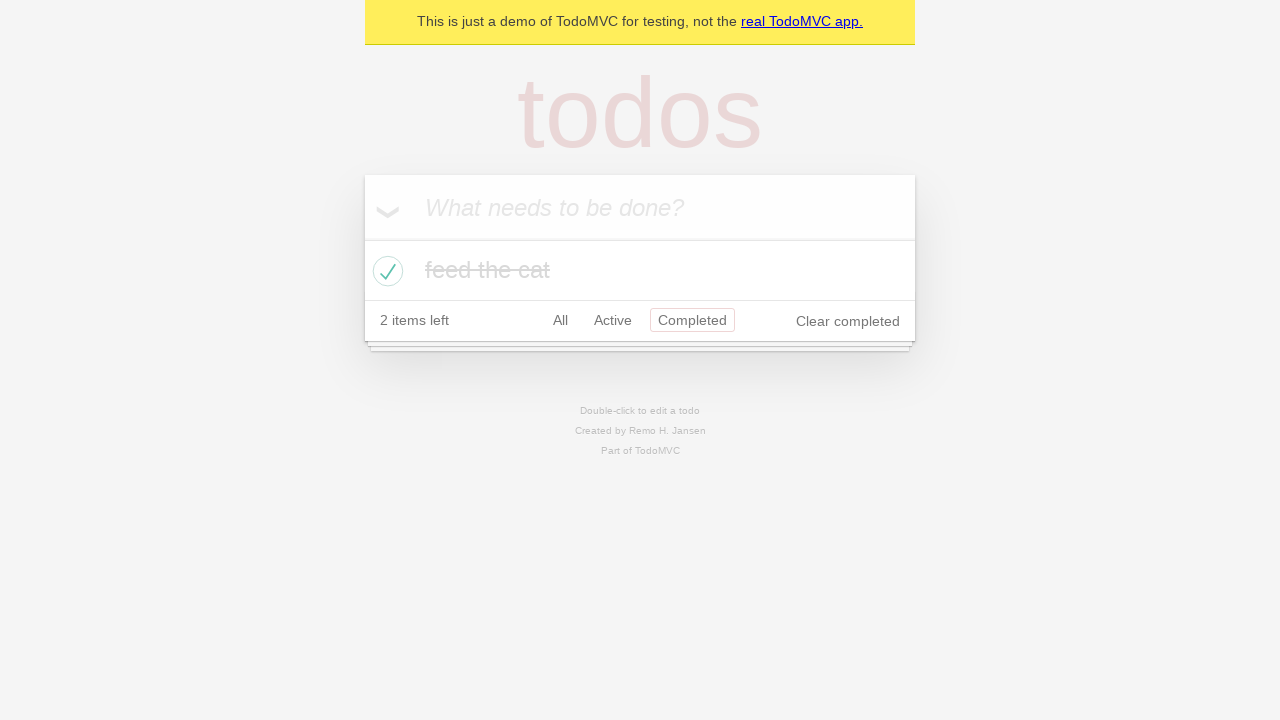

Navigated back using browser back button - returned to Active filter
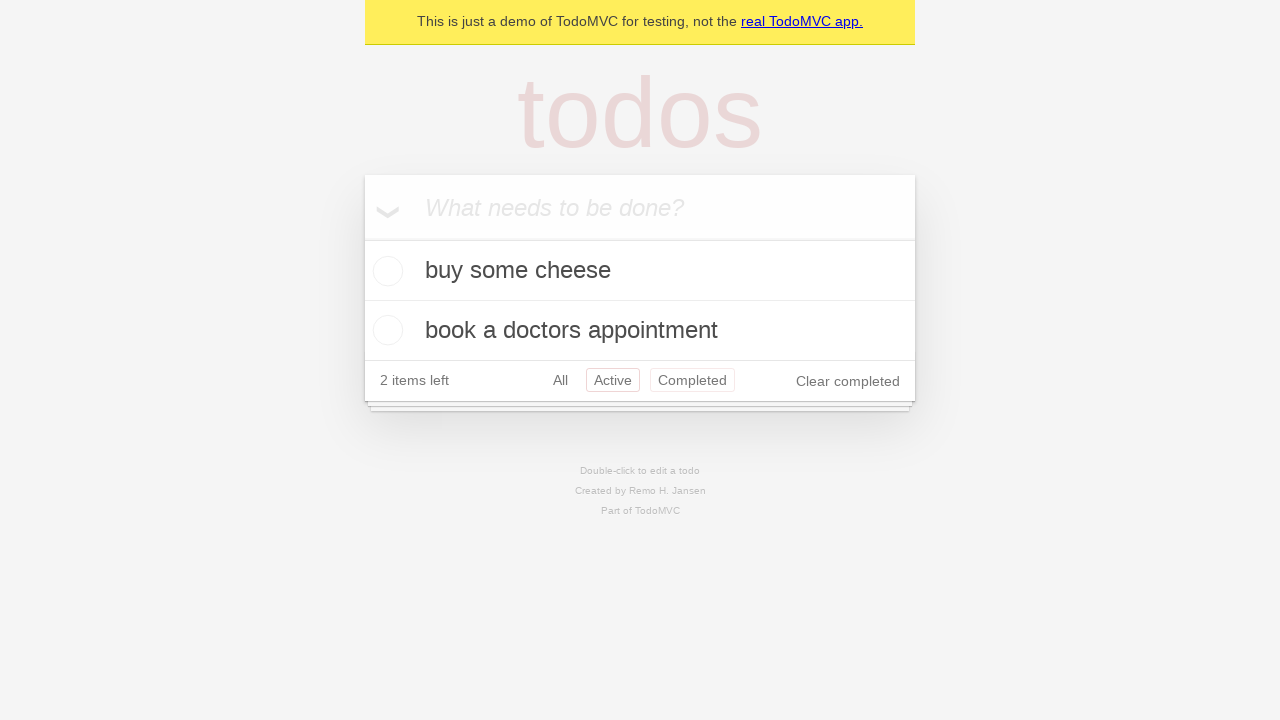

Navigated back using browser back button - returned to All filter
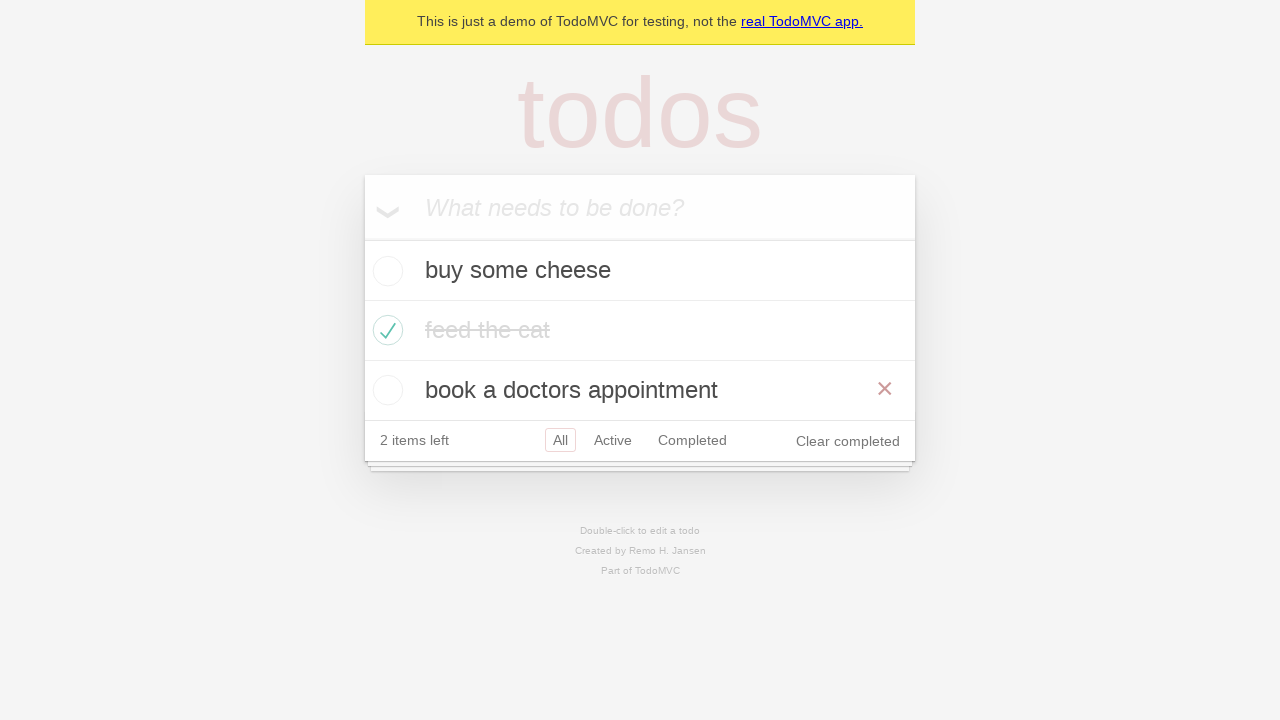

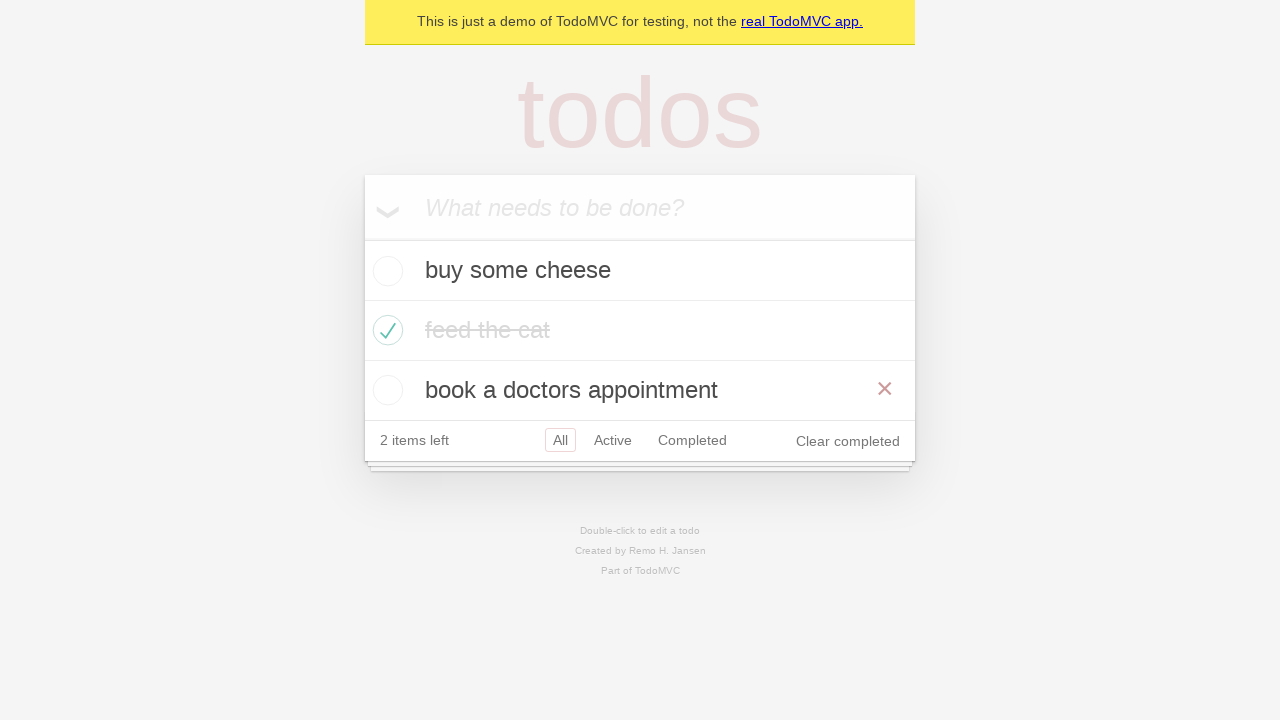